Tests navigation by clicking the About Us link and verifying the page loads correctly

Starting URL: https://v1.training-support.net

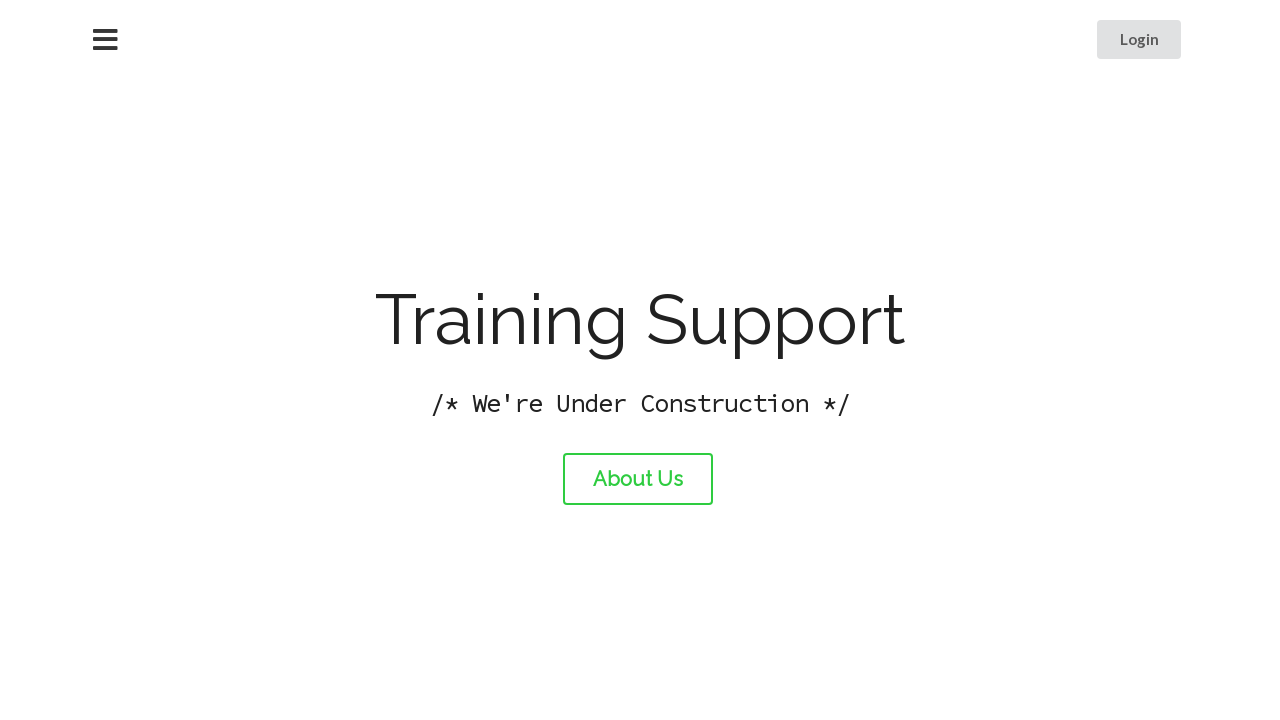

Clicked the About Us link at (638, 479) on #about-link
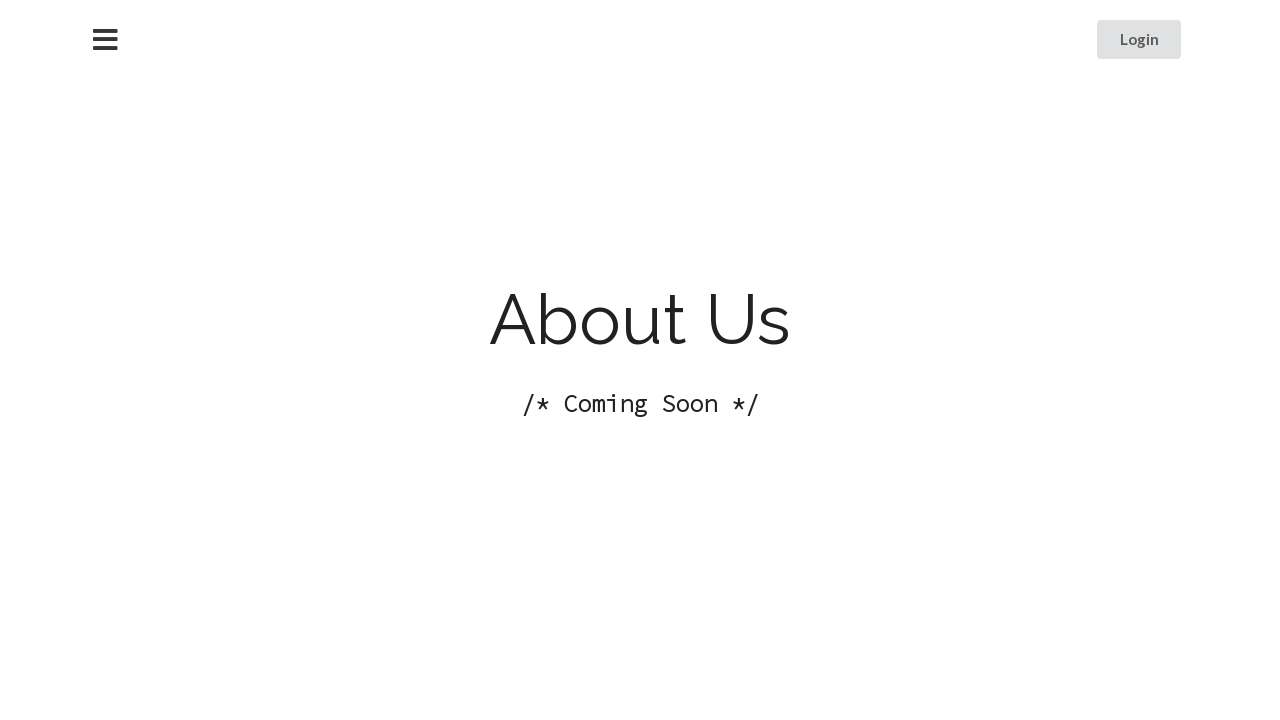

About page loaded successfully
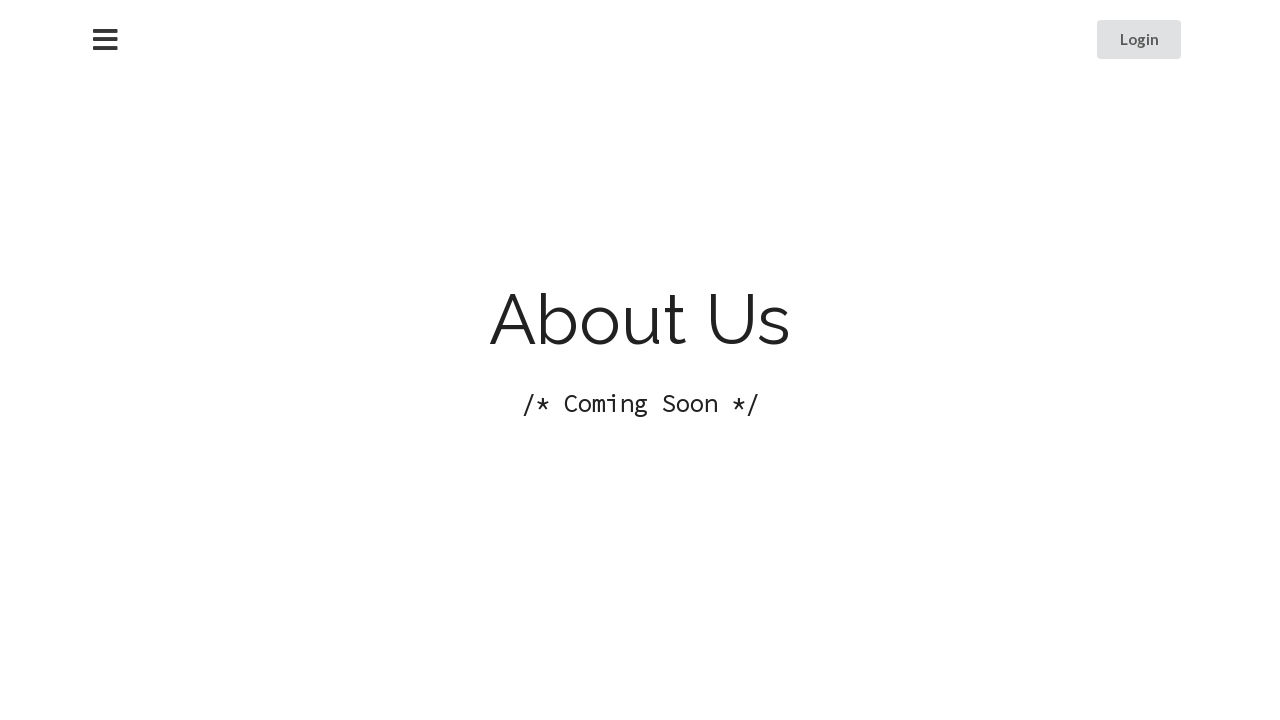

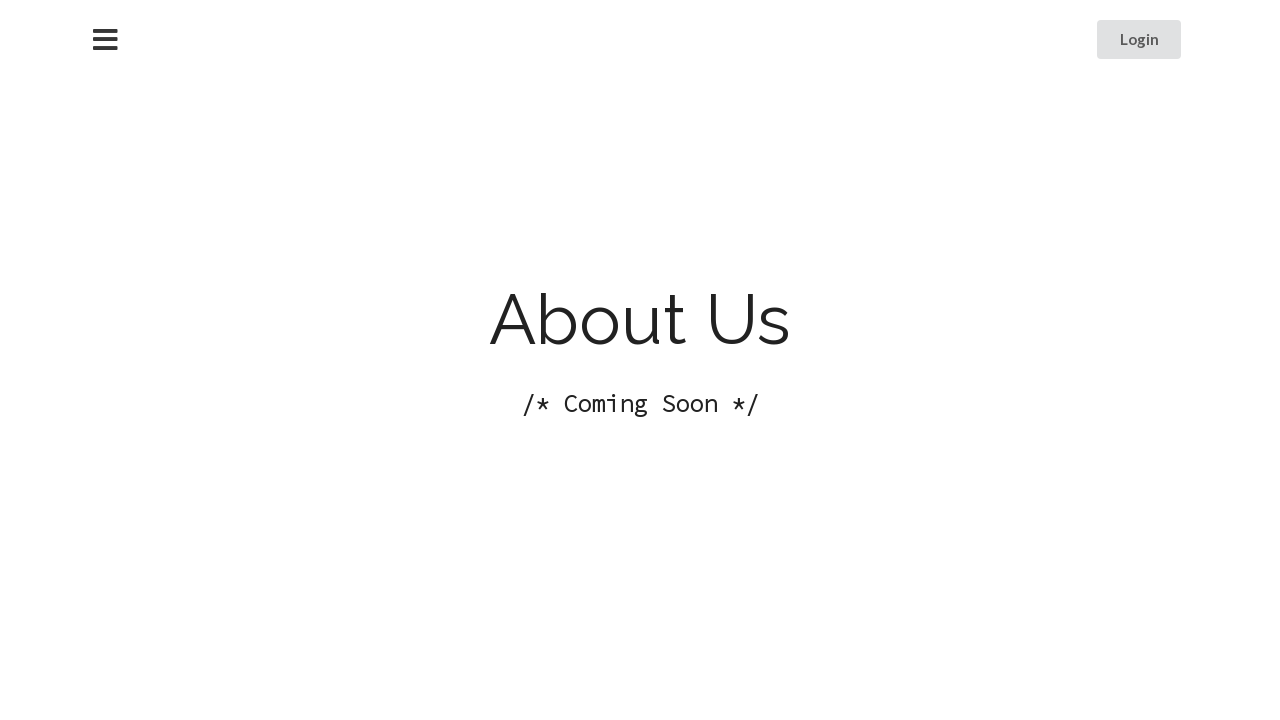